Navigates to Dafiti search results and scrolls through the page to load all product listings via lazy loading

Starting URL: https://www.dafiti.com.br/catalog/?q=tenis&wtqs=1

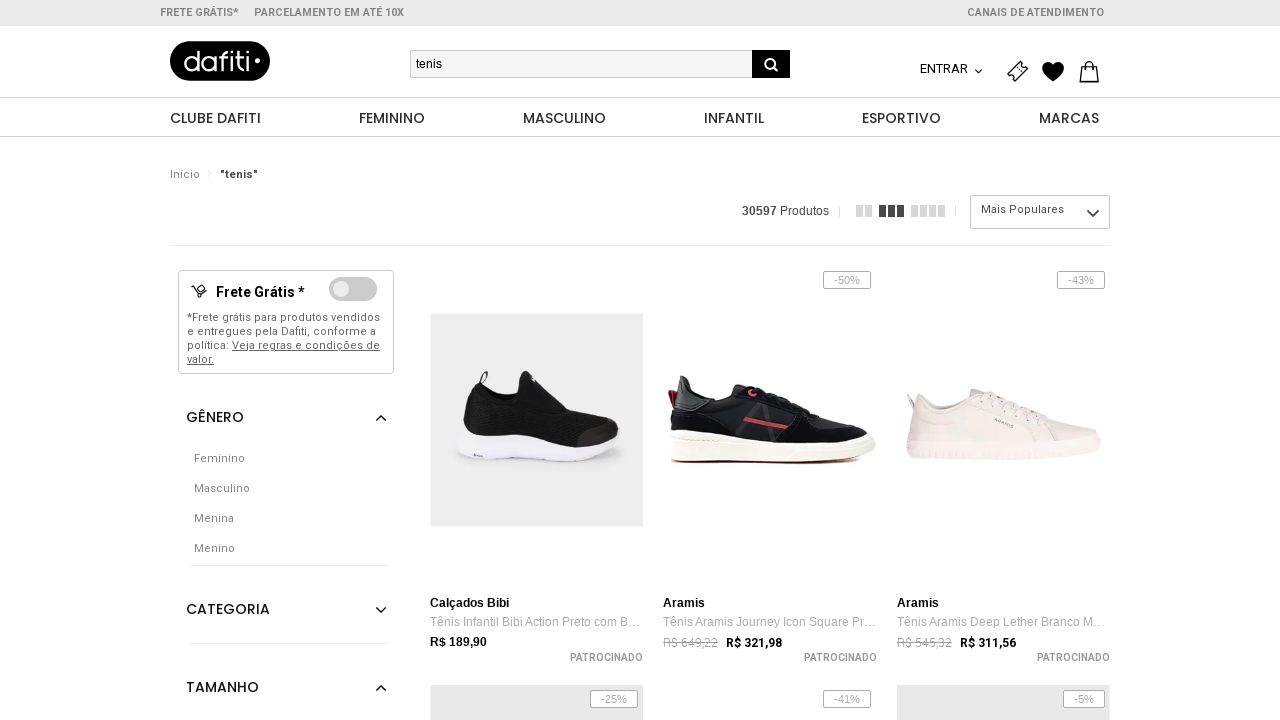

Waited for page to reach networkidle state
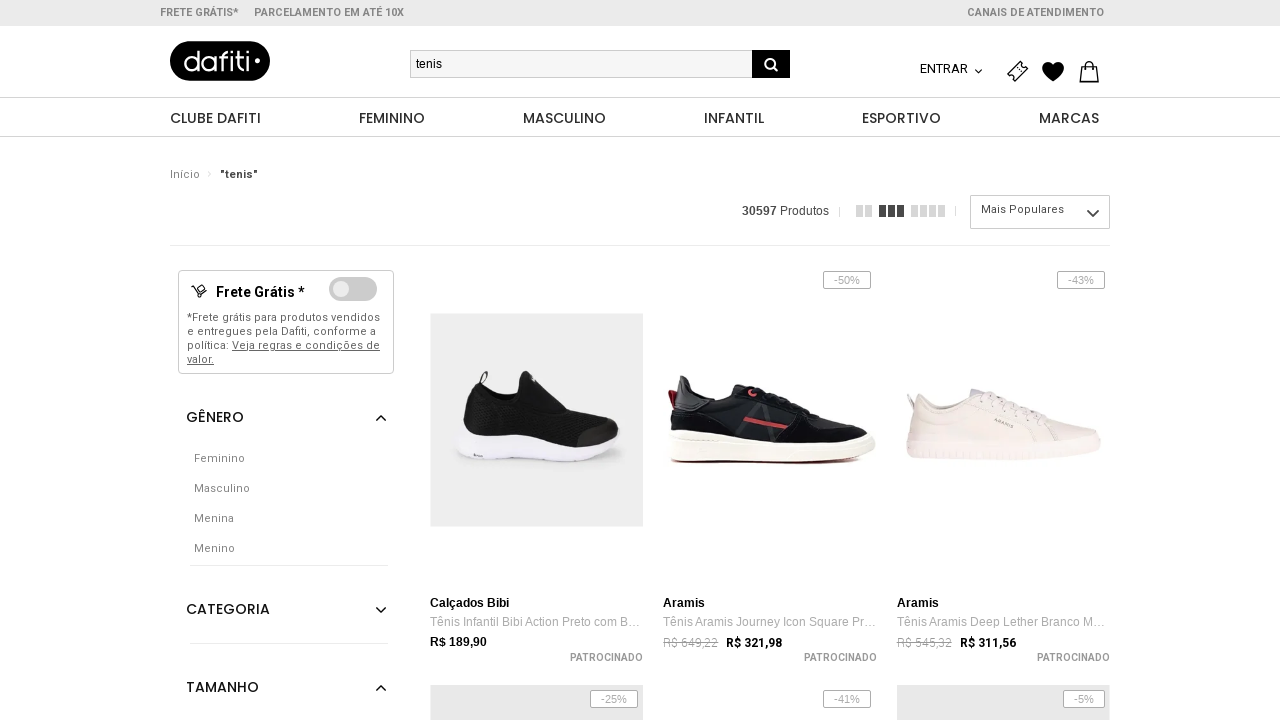

Scrolled down page (iteration 1/20) to trigger lazy loading
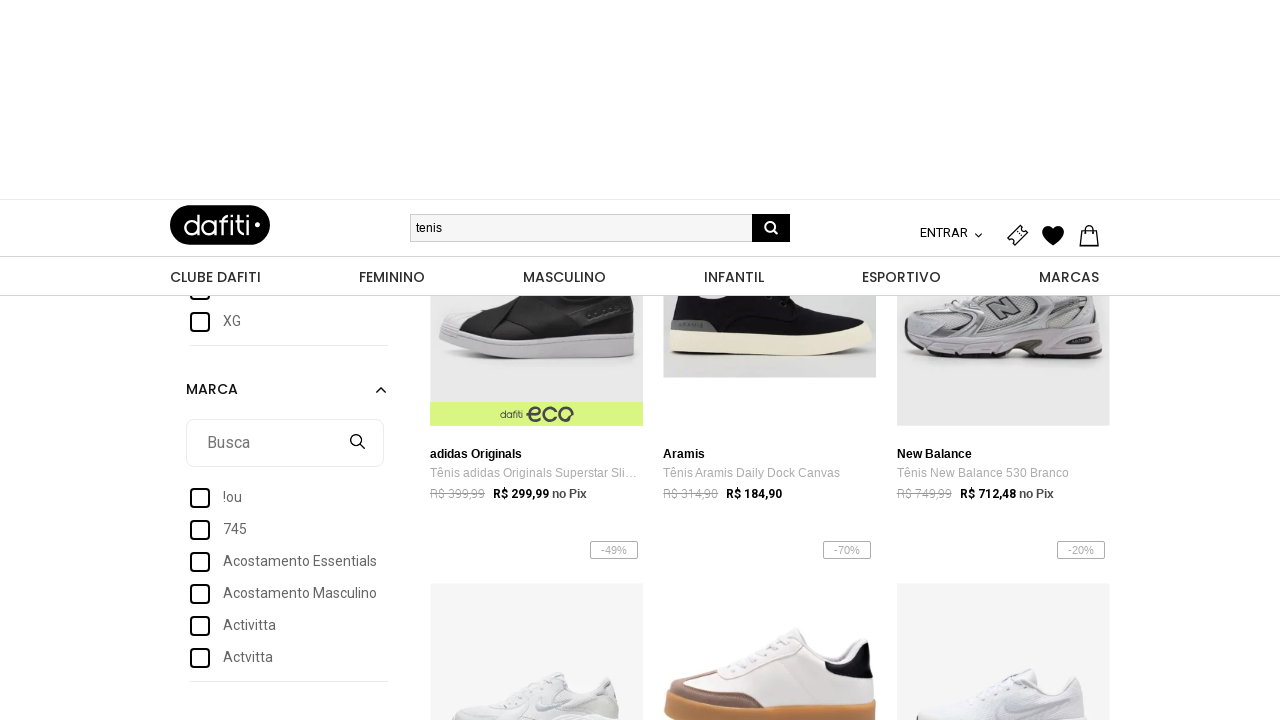

Scrolled down page (iteration 2/20) to trigger lazy loading
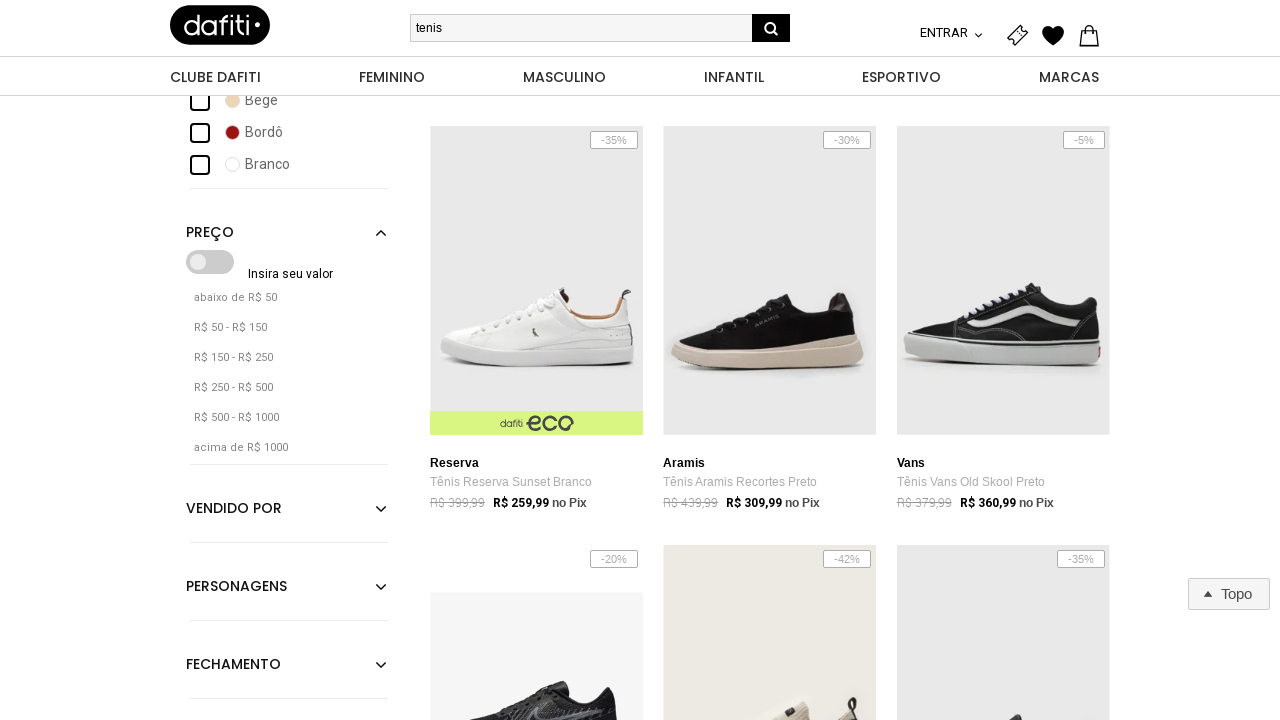

Scrolled down page (iteration 3/20) to trigger lazy loading
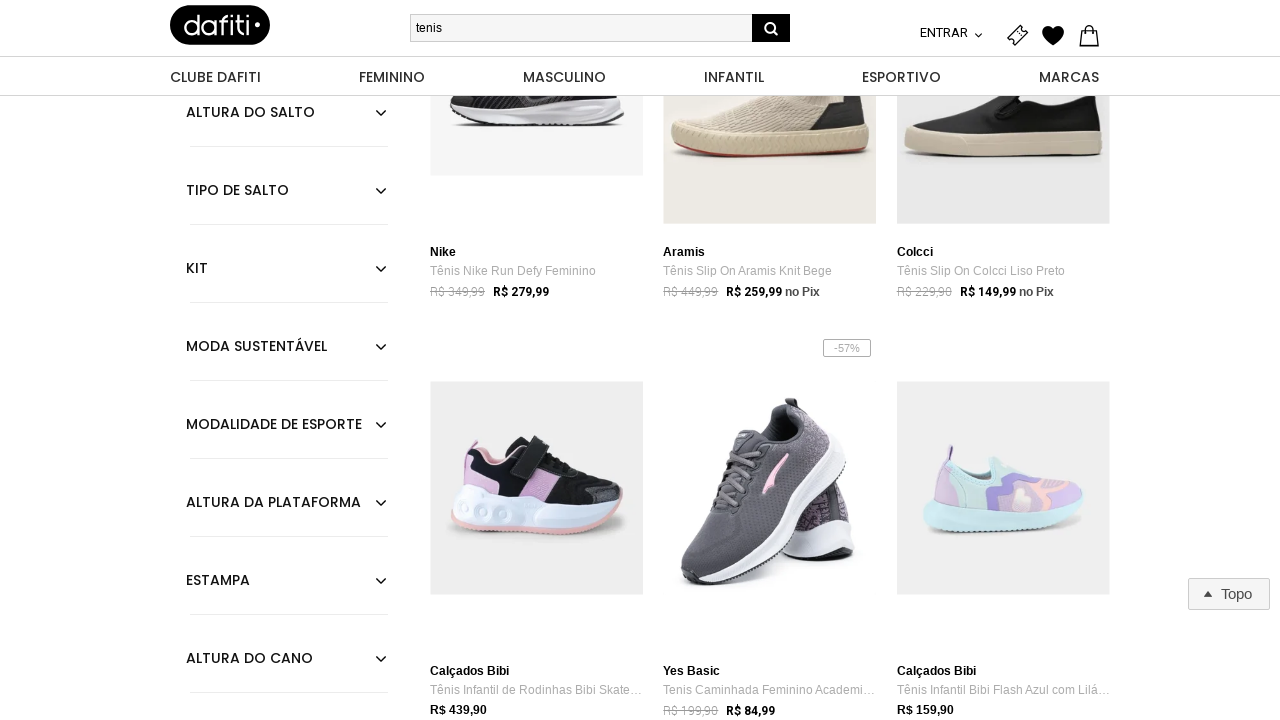

Scrolled down page (iteration 4/20) to trigger lazy loading
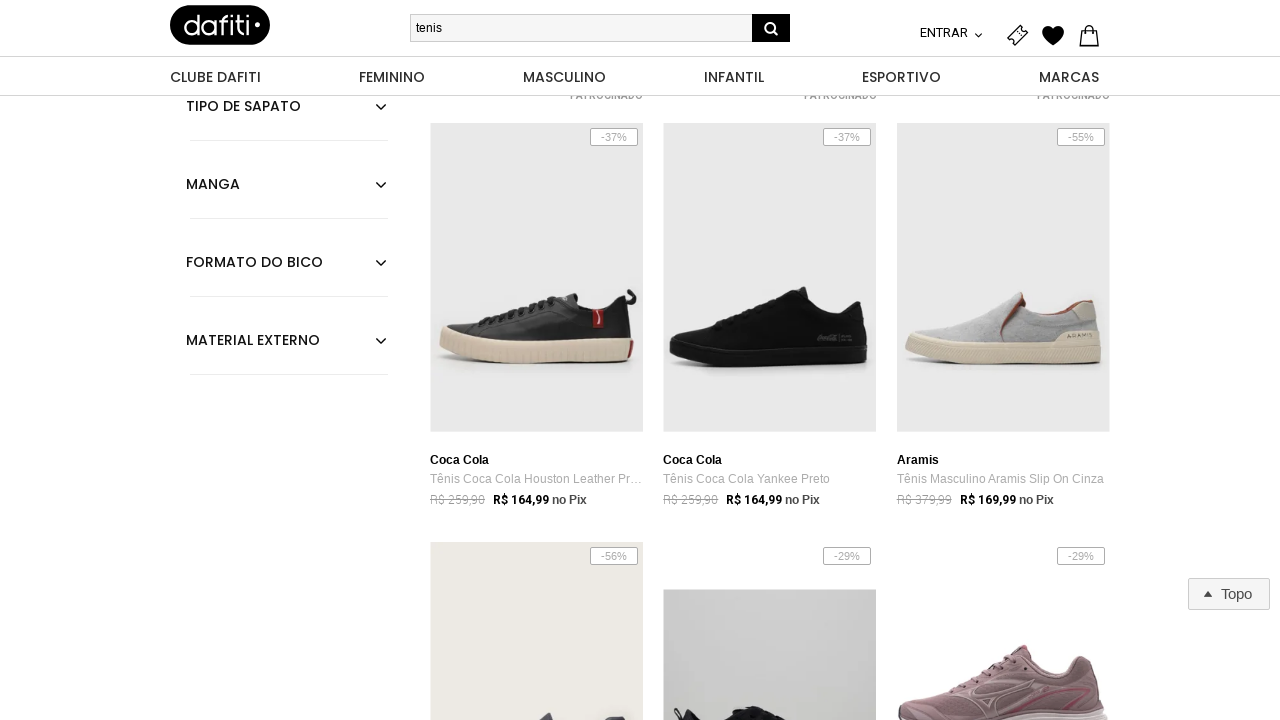

Scrolled down page (iteration 5/20) to trigger lazy loading
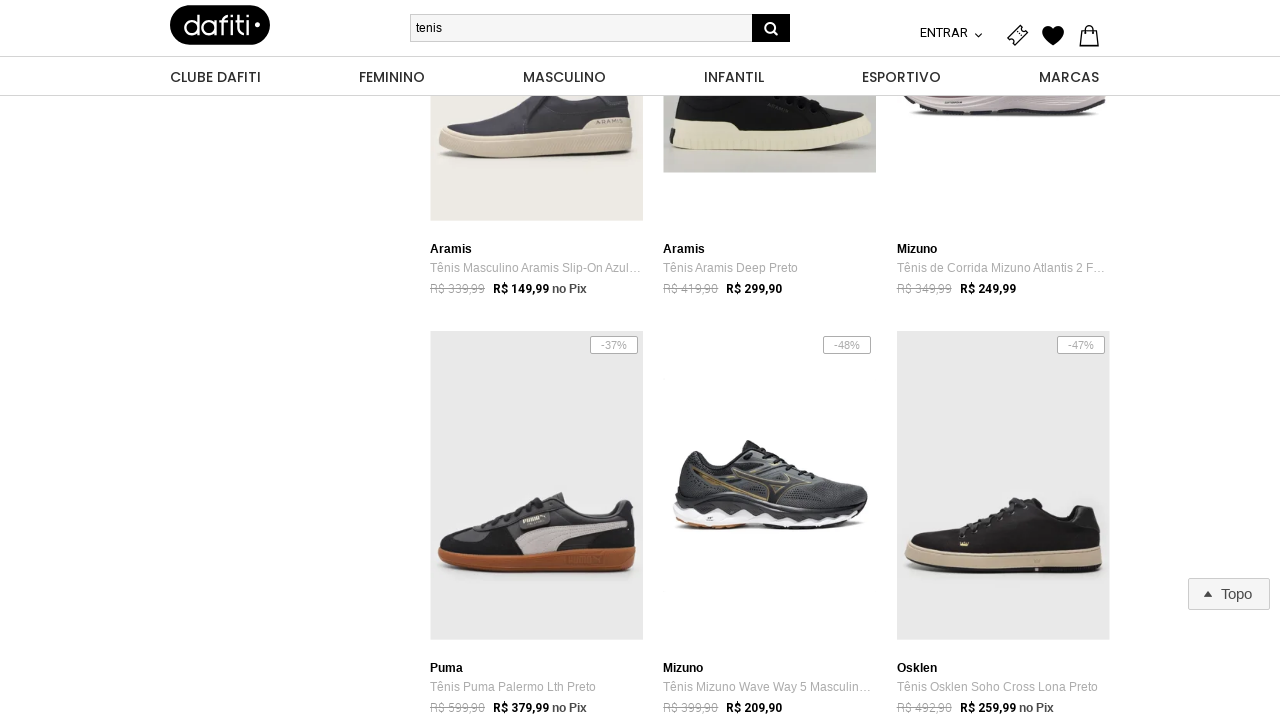

Scrolled down page (iteration 6/20) to trigger lazy loading
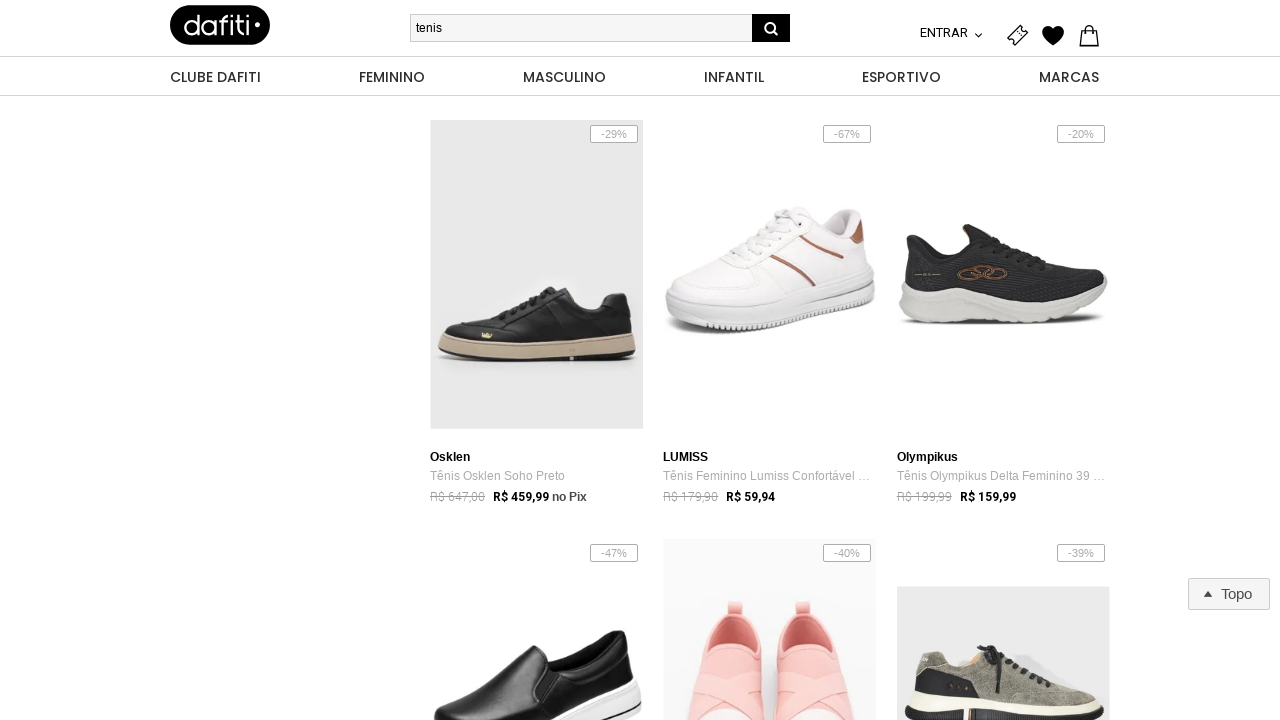

Scrolled down page (iteration 7/20) to trigger lazy loading
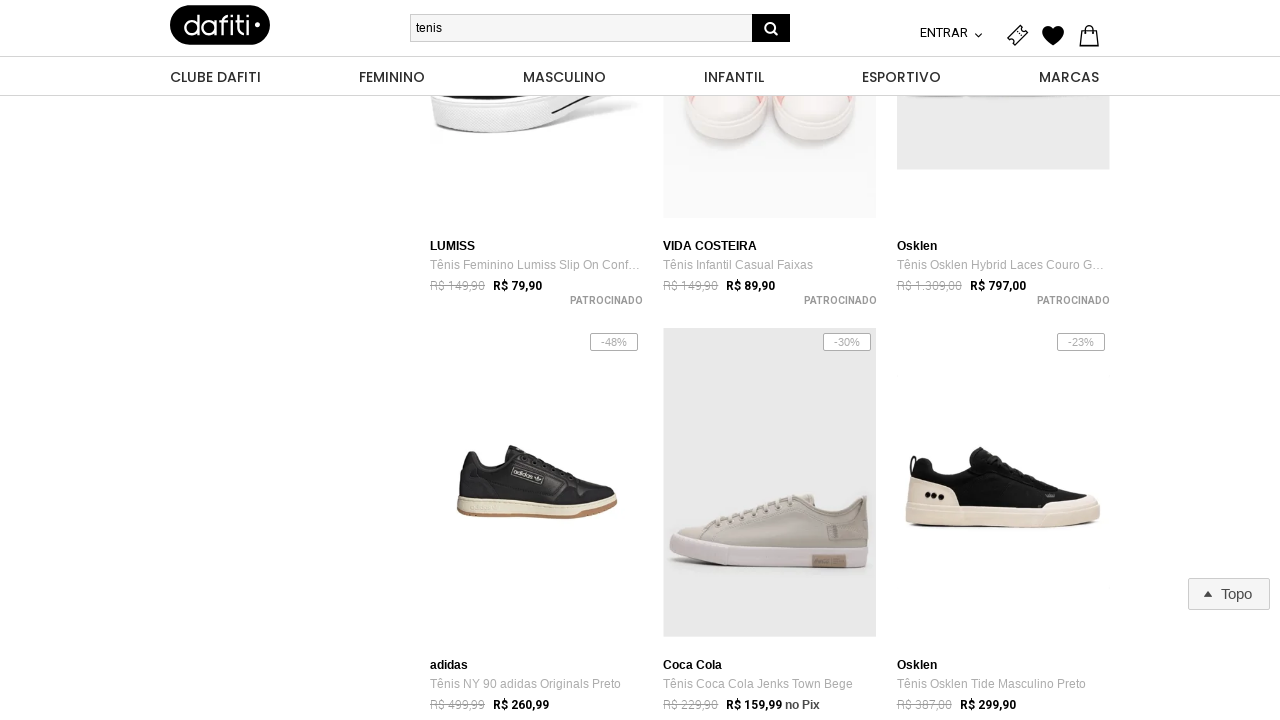

Scrolled down page (iteration 8/20) to trigger lazy loading
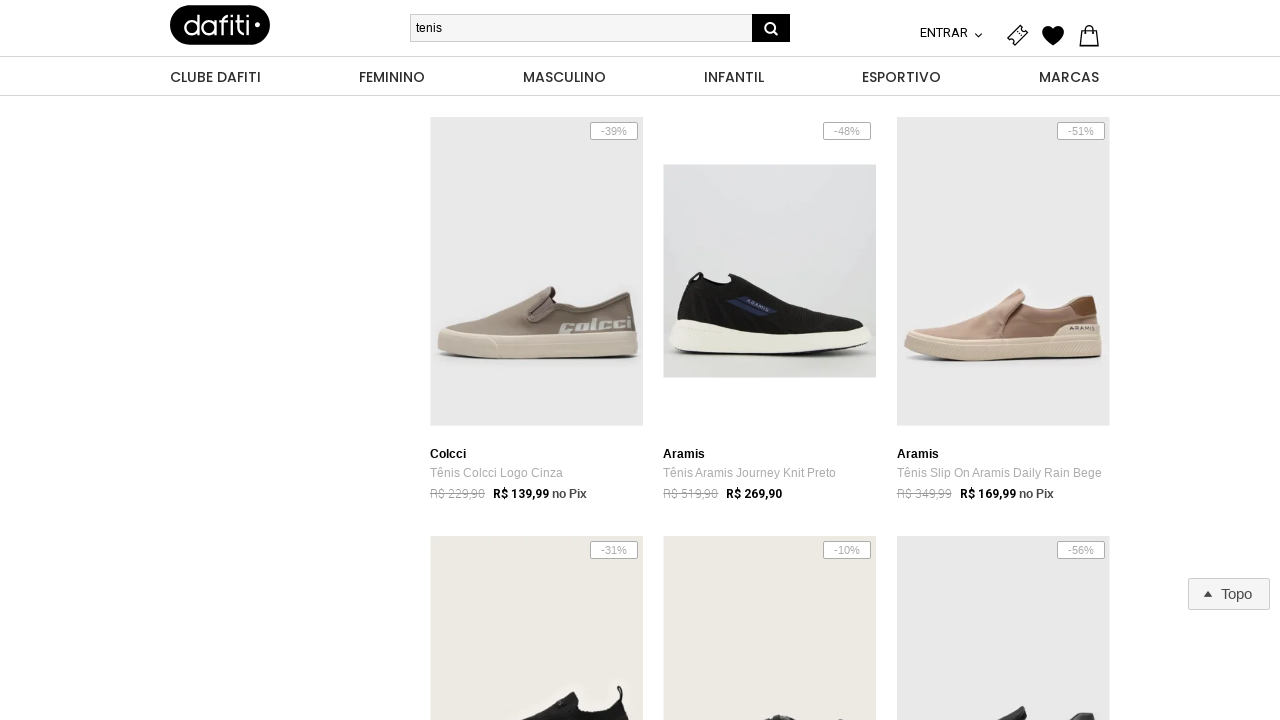

Scrolled down page (iteration 9/20) to trigger lazy loading
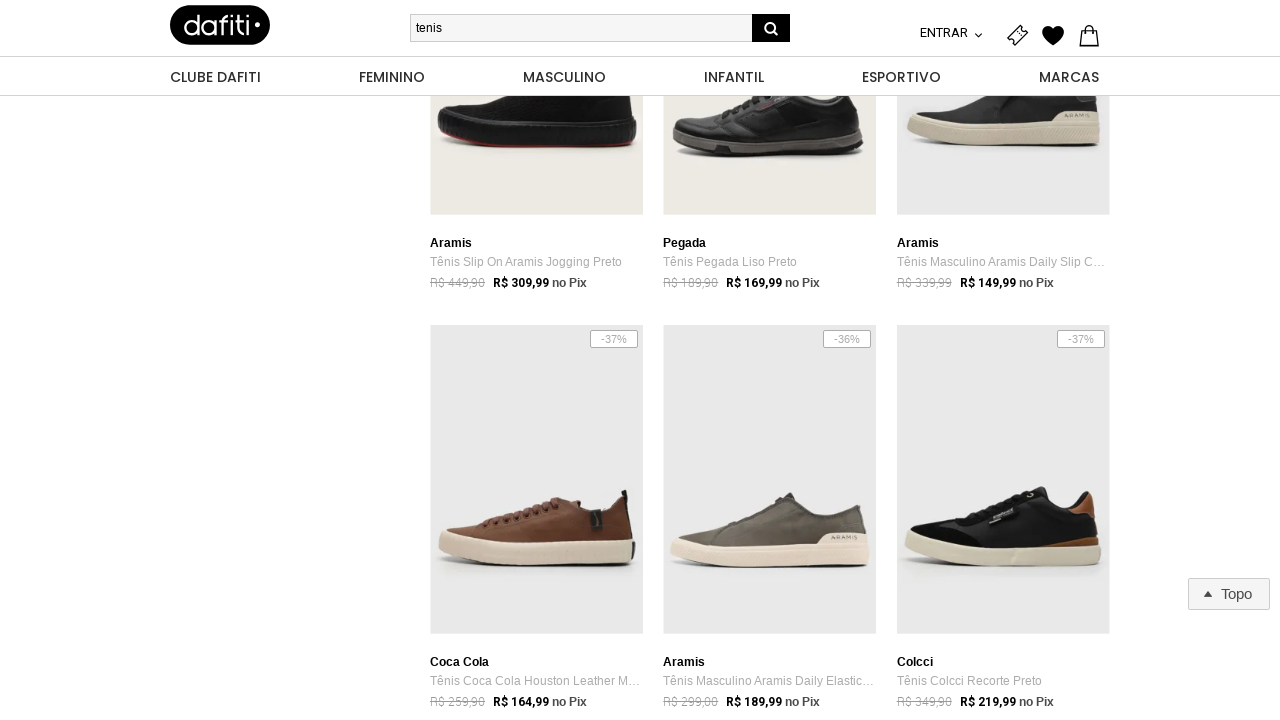

Scrolled down page (iteration 10/20) to trigger lazy loading
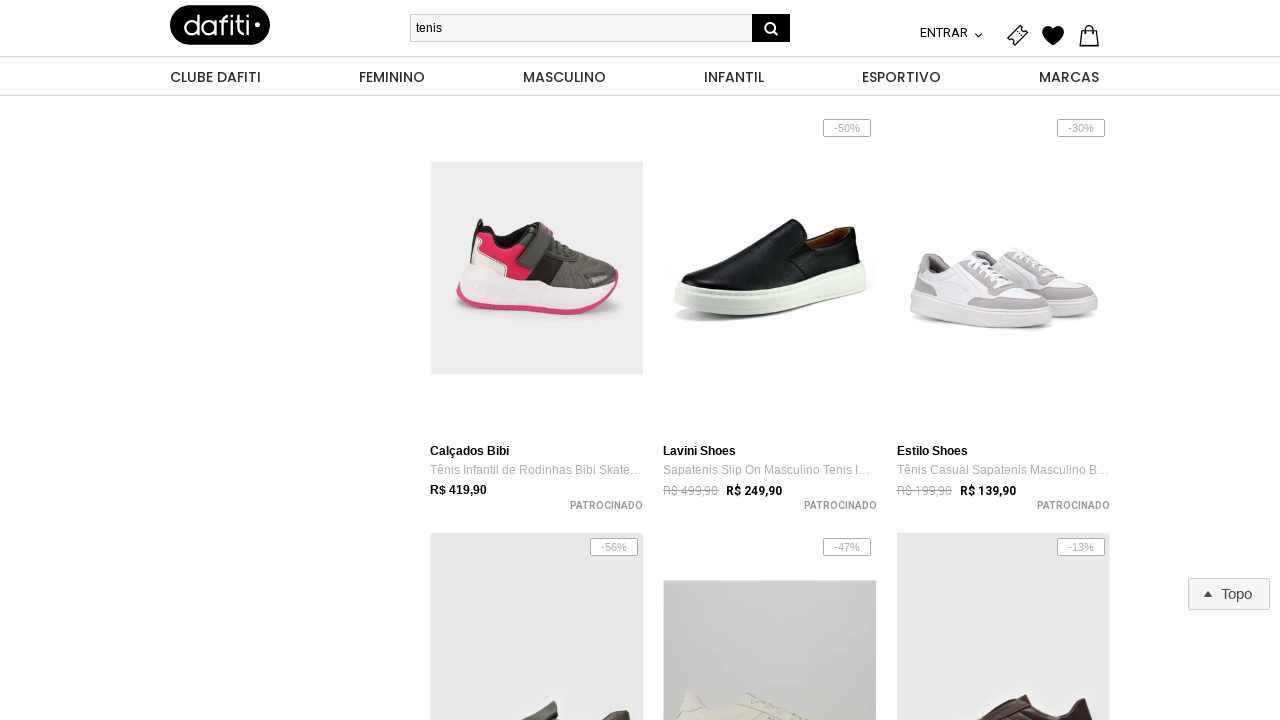

Scrolled down page (iteration 11/20) to trigger lazy loading
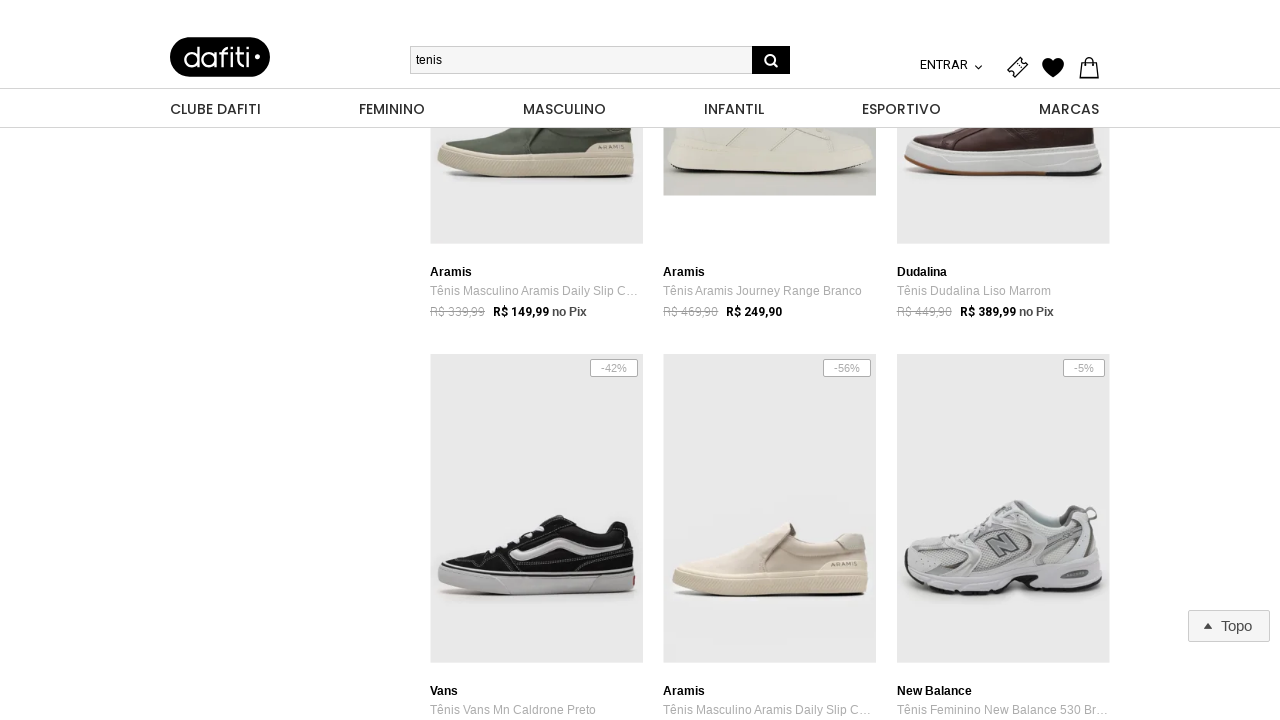

Scrolled down page (iteration 12/20) to trigger lazy loading
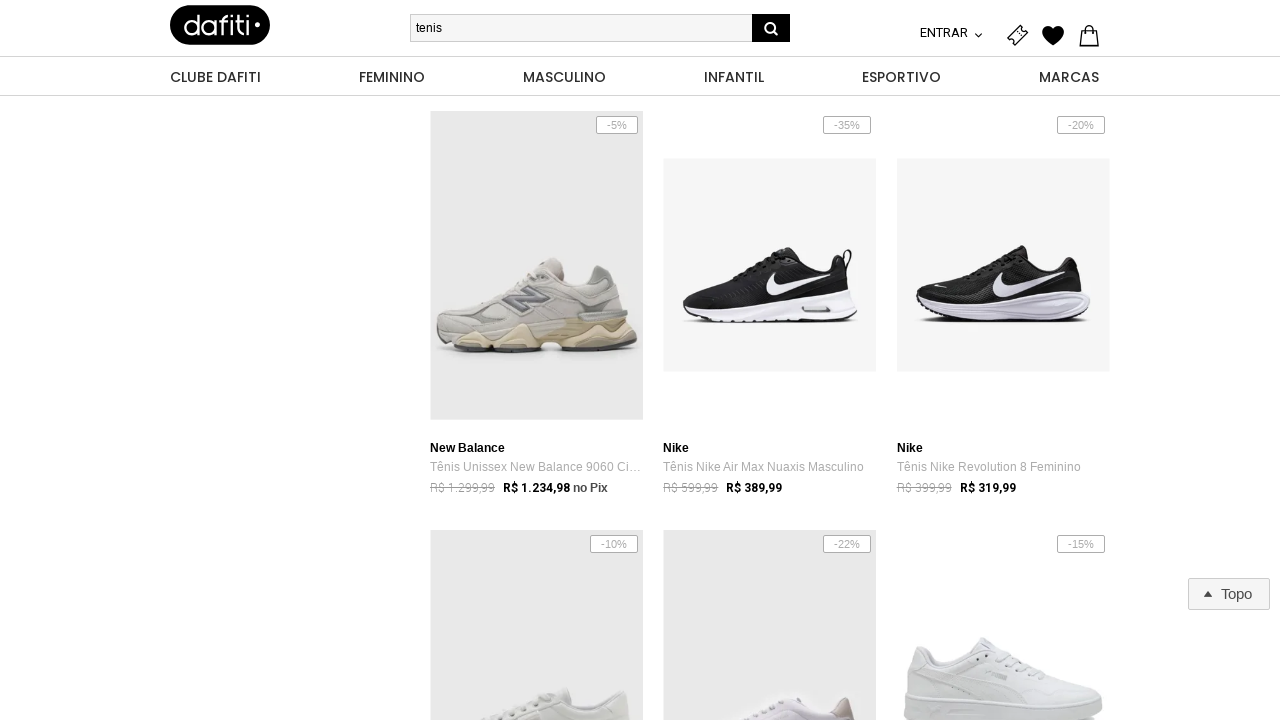

Scrolled down page (iteration 13/20) to trigger lazy loading
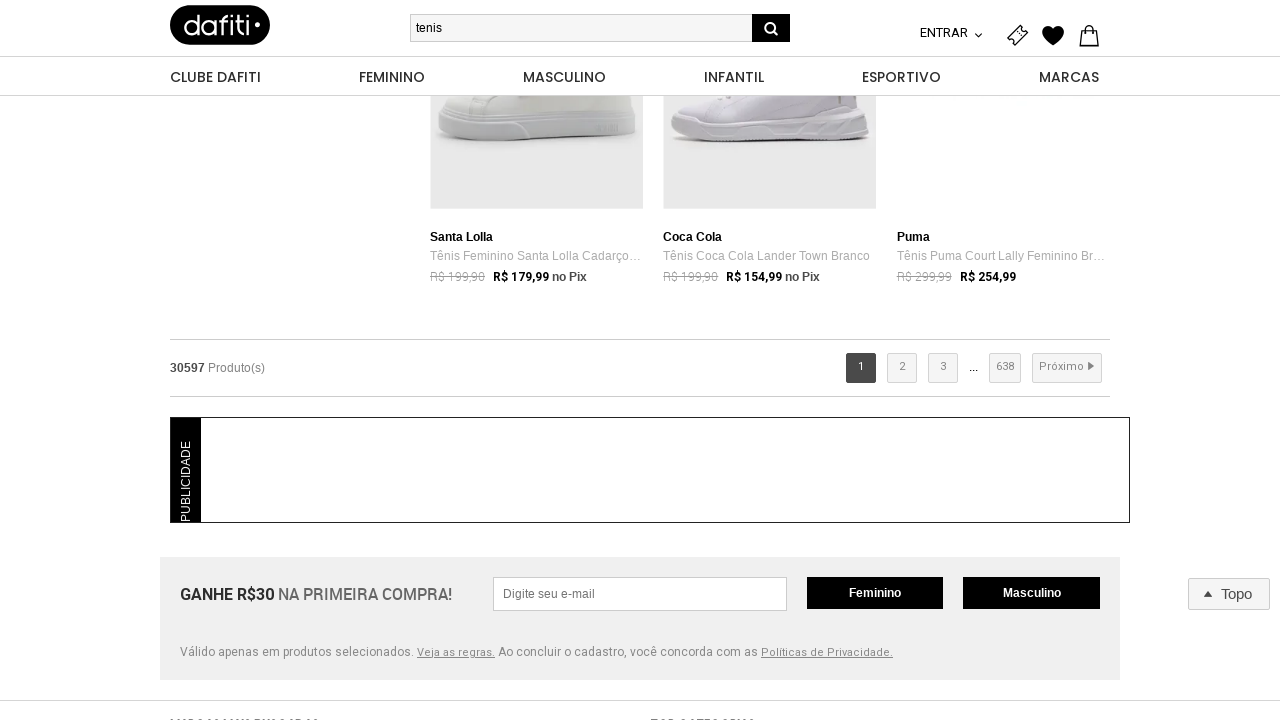

Scrolled down page (iteration 14/20) to trigger lazy loading
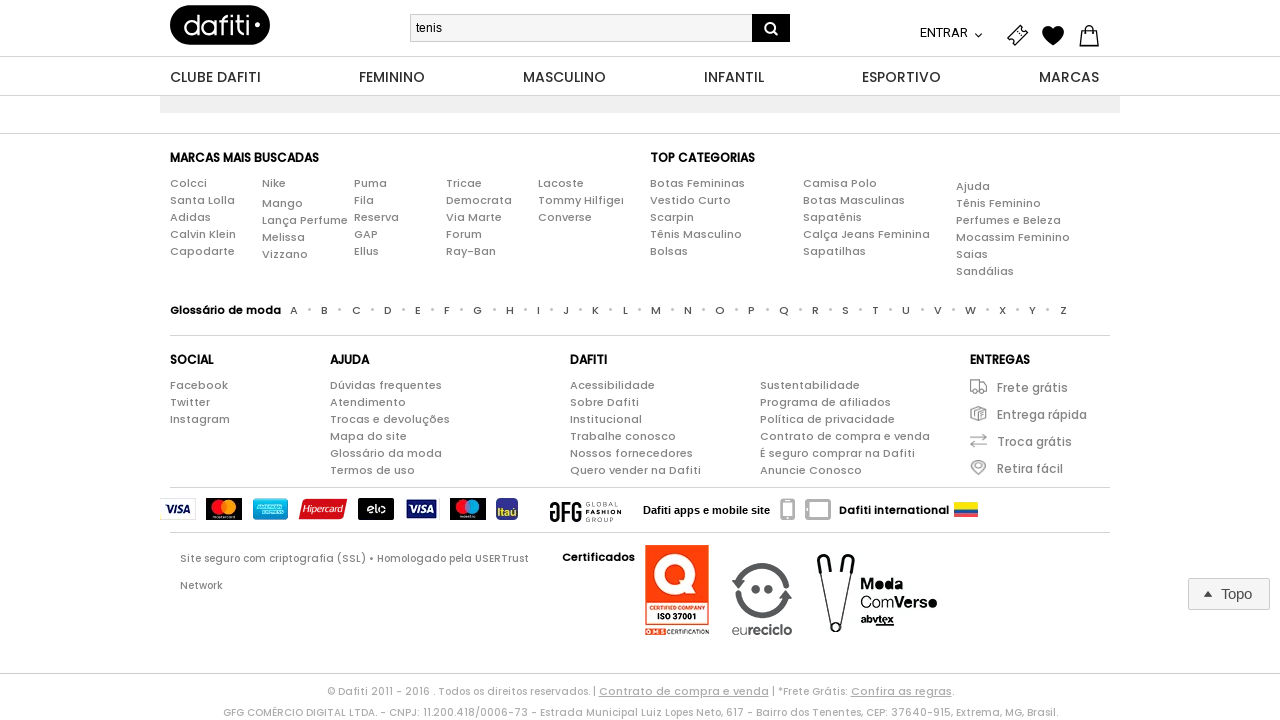

Scrolled down page (iteration 15/20) to trigger lazy loading
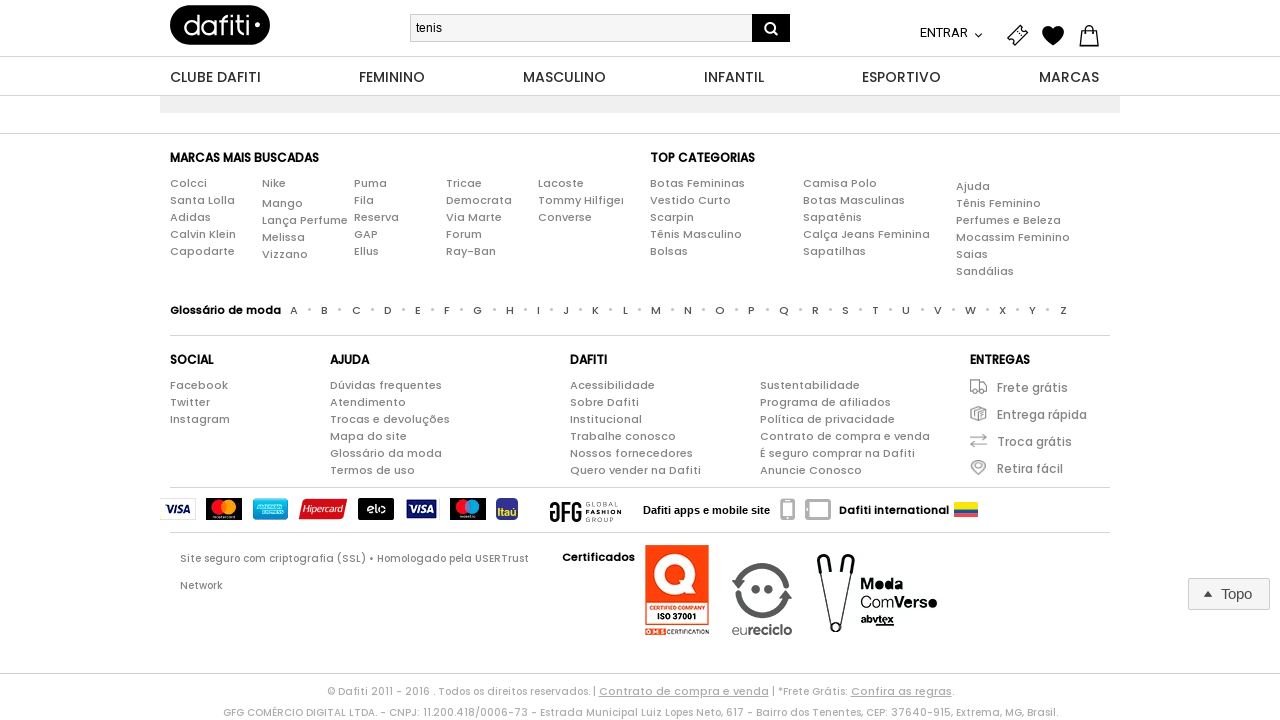

Scrolled down page (iteration 16/20) to trigger lazy loading
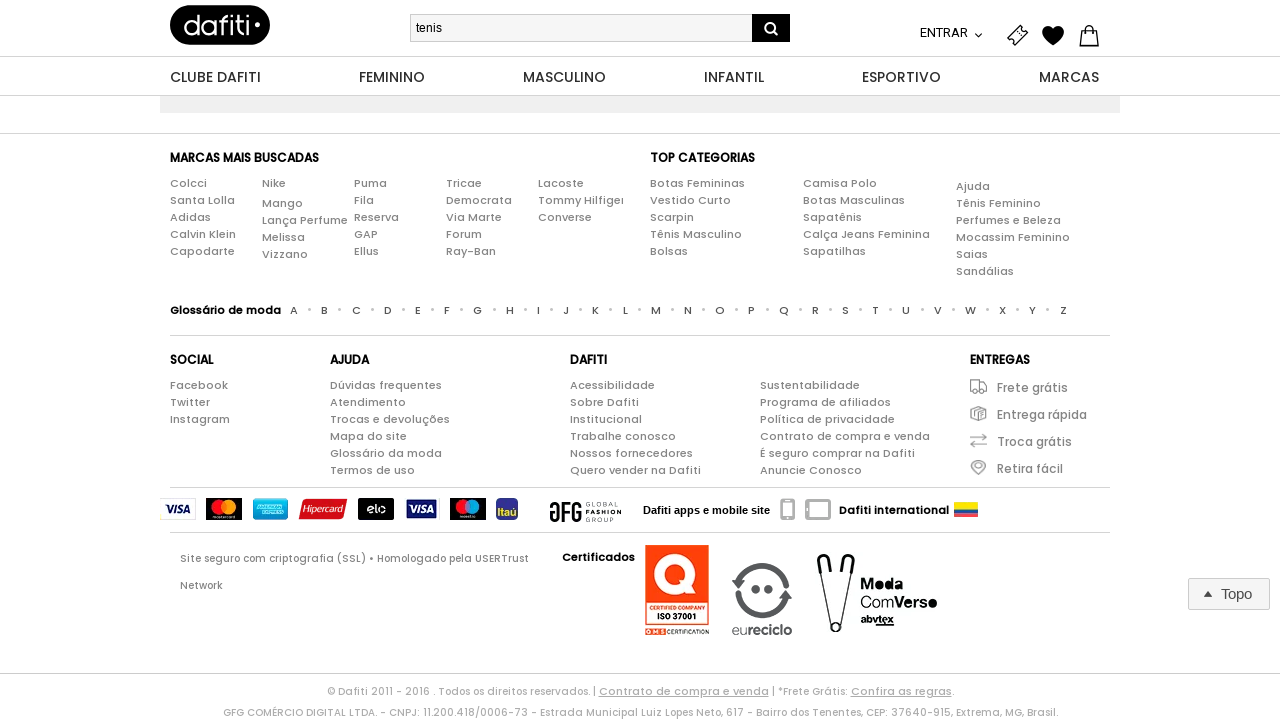

Scrolled down page (iteration 17/20) to trigger lazy loading
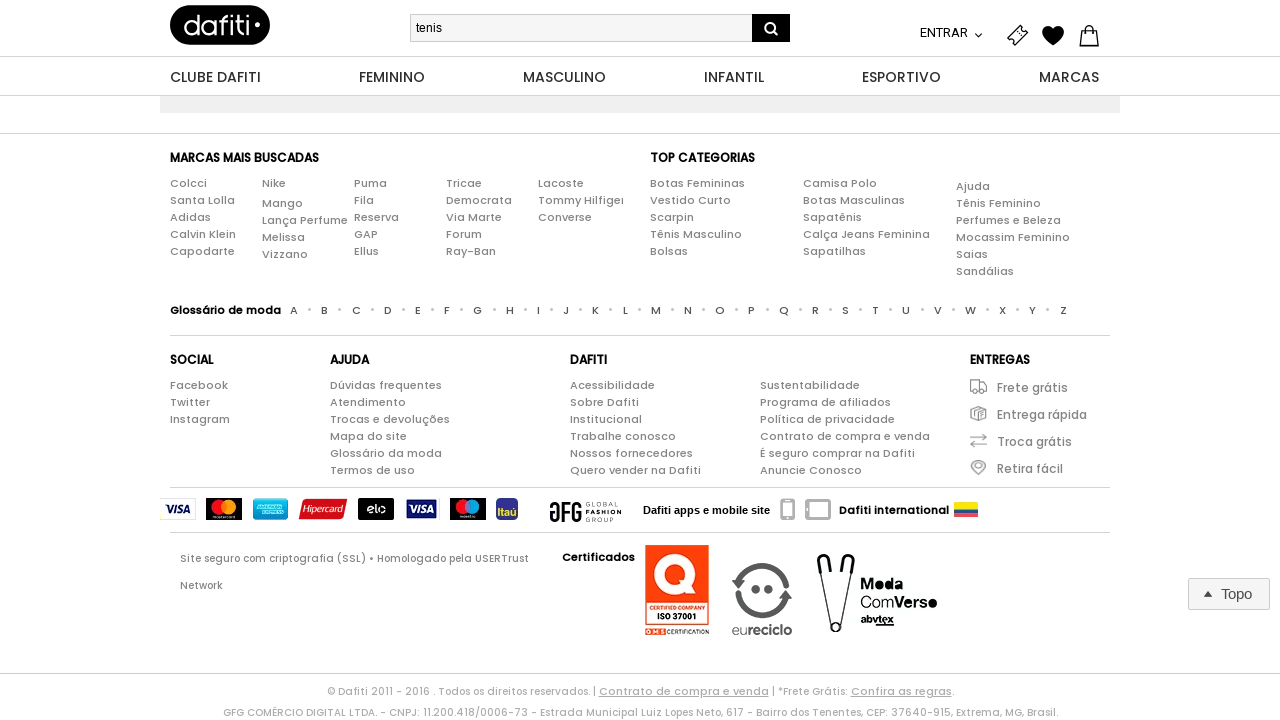

Scrolled down page (iteration 18/20) to trigger lazy loading
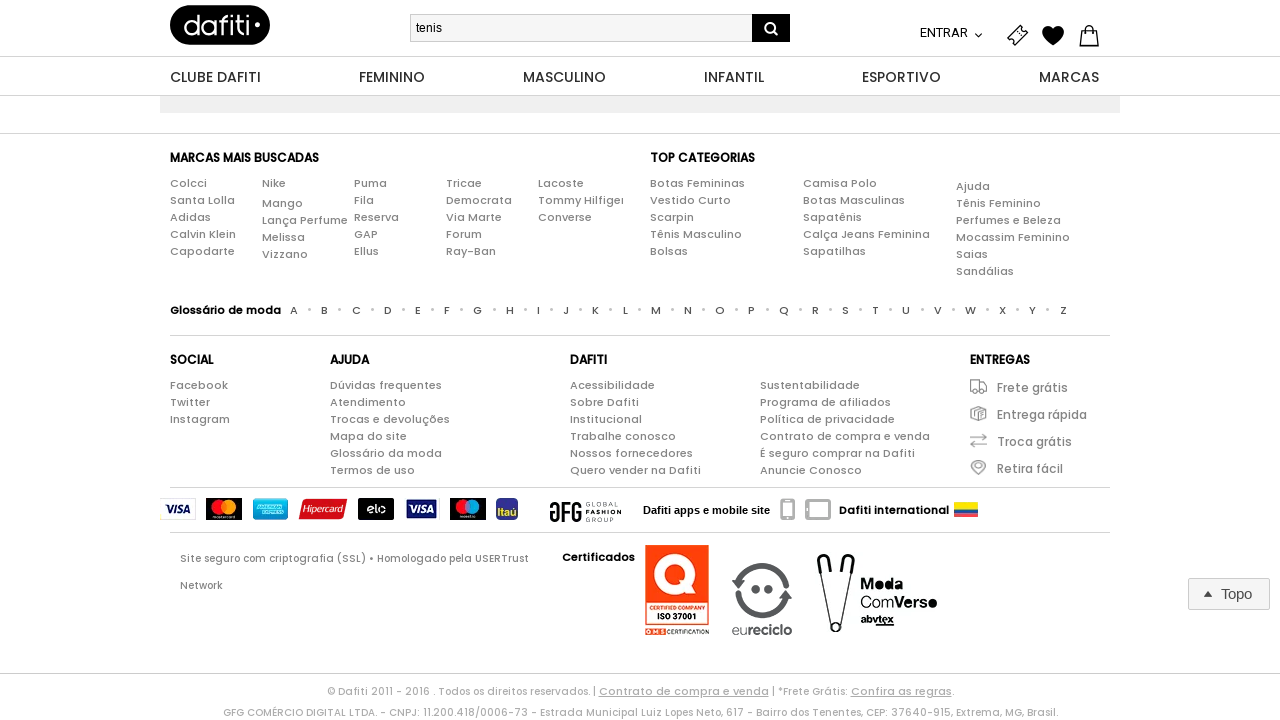

Scrolled down page (iteration 19/20) to trigger lazy loading
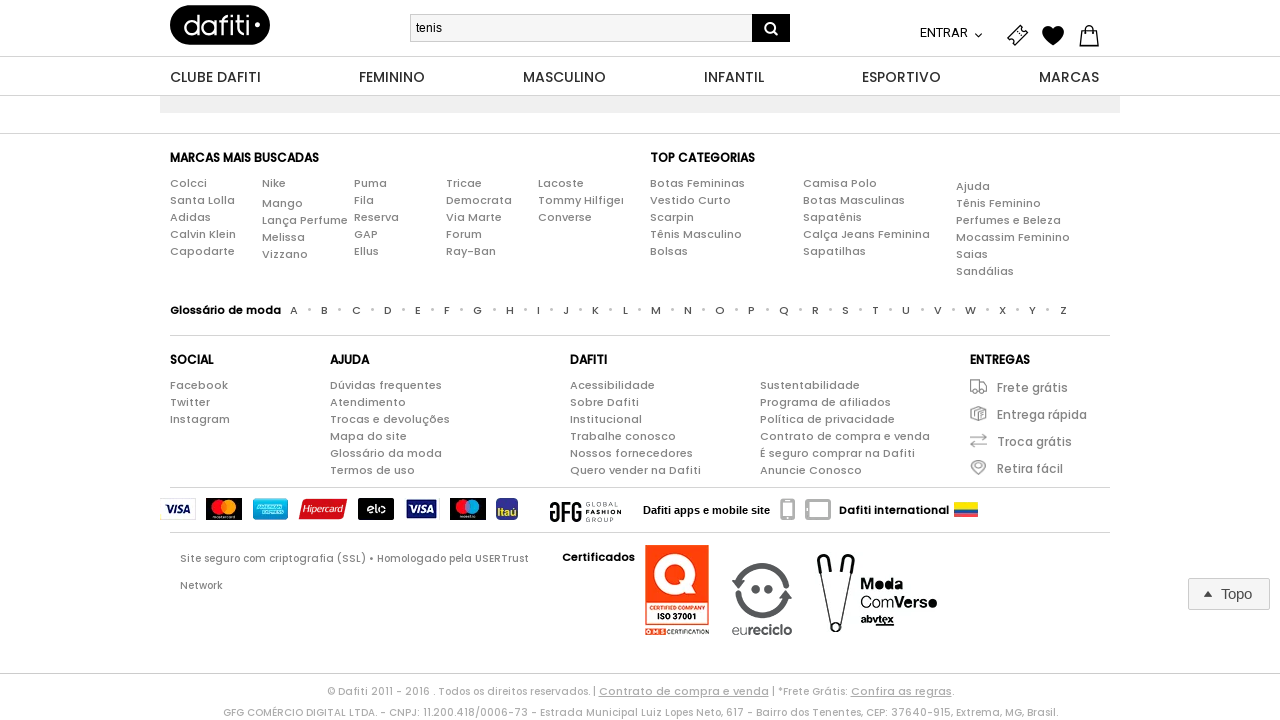

Scrolled down page (iteration 20/20) to trigger lazy loading
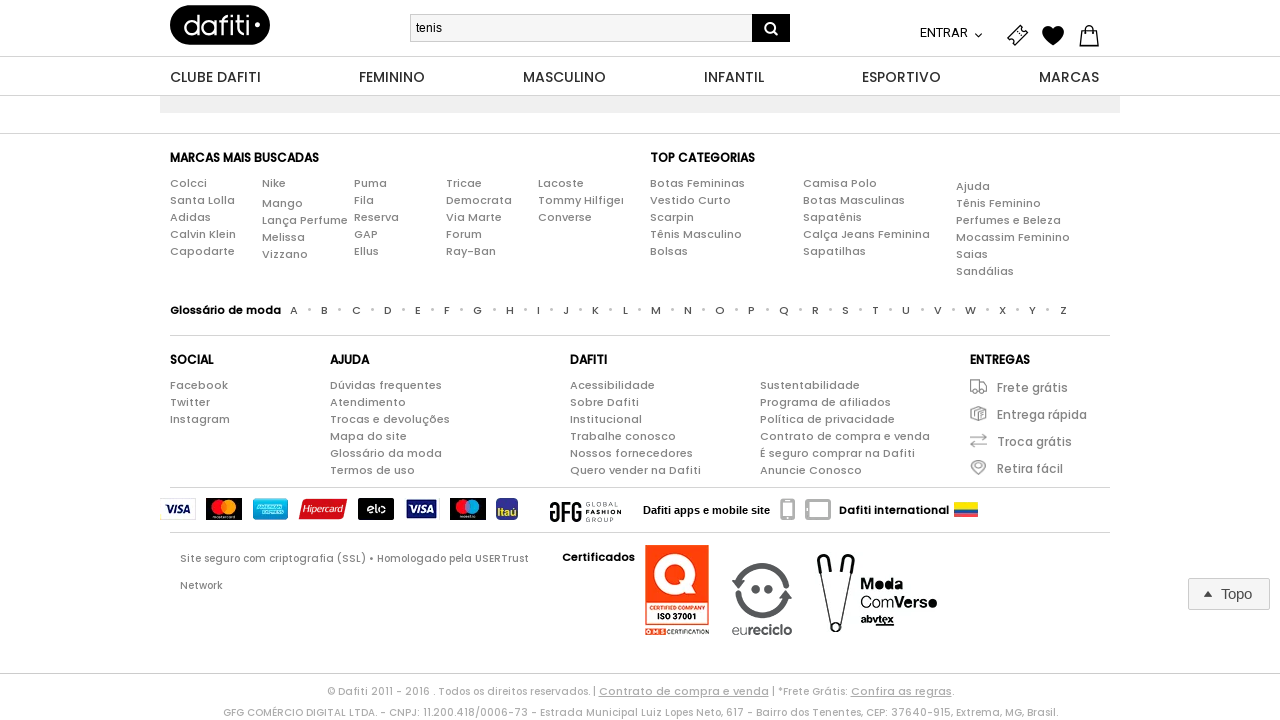

Waited 4 seconds for products to fully load
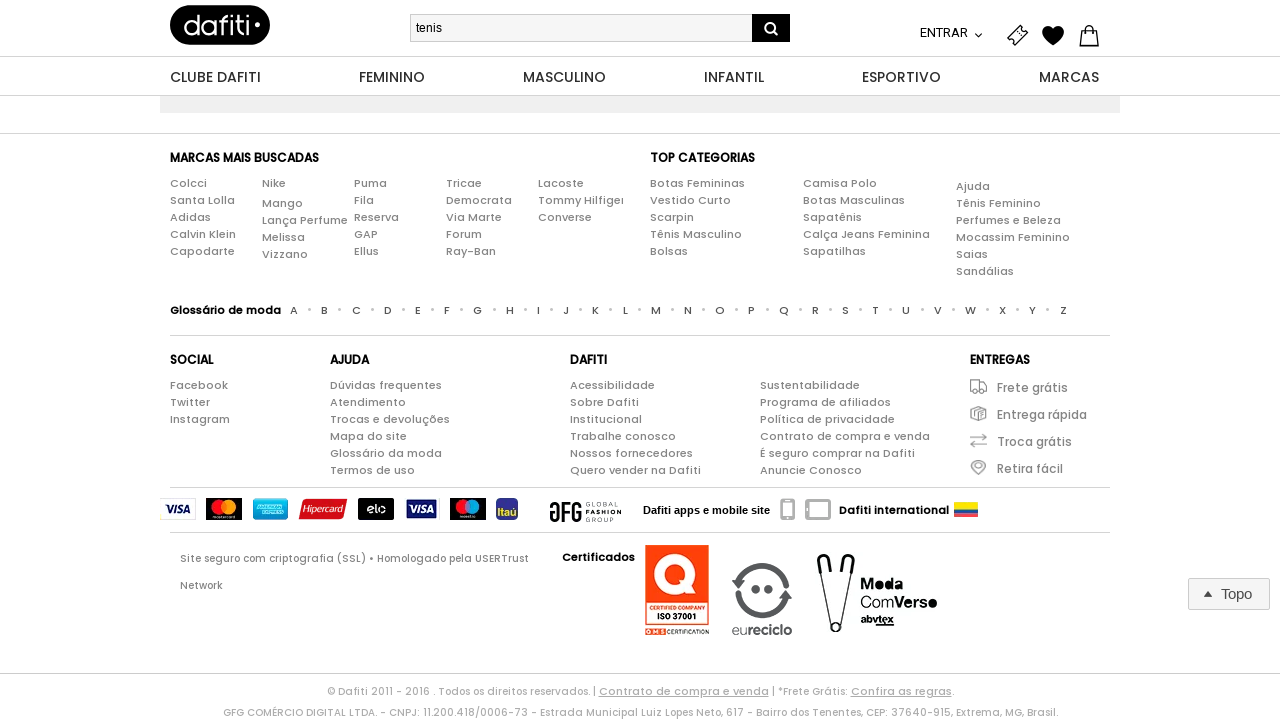

Verified product listings loaded by waiting for .product-box selector
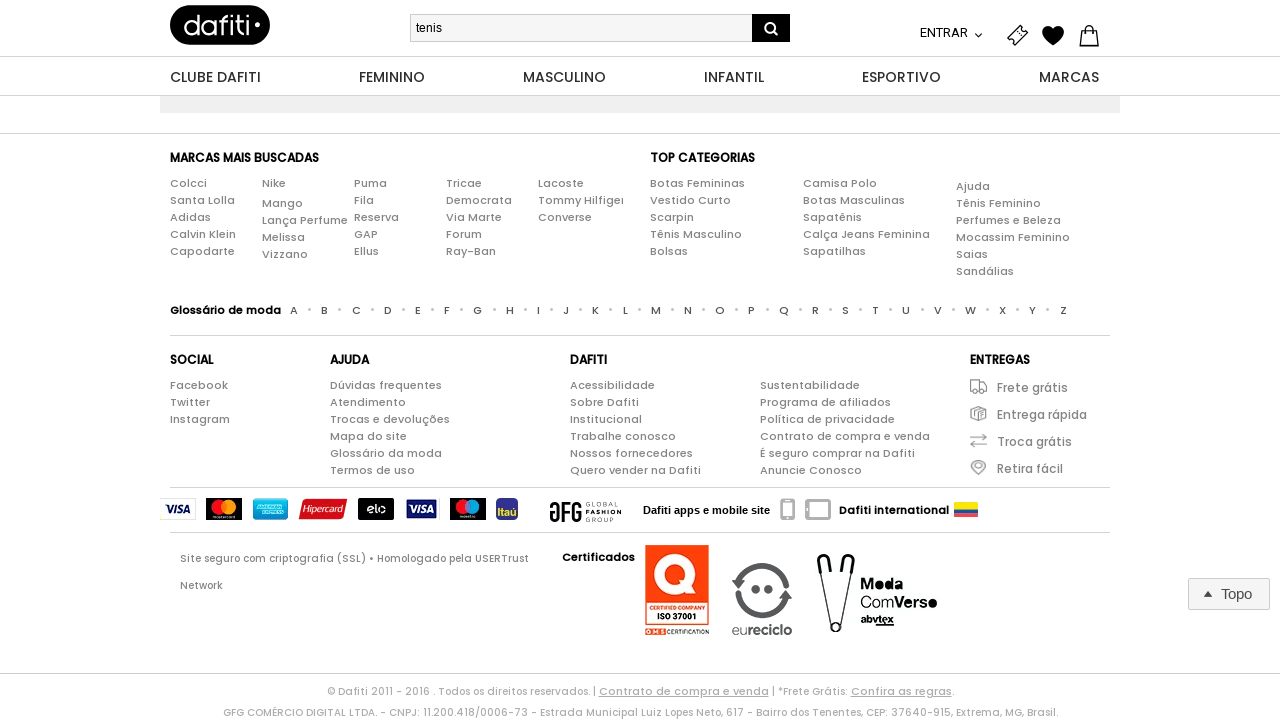

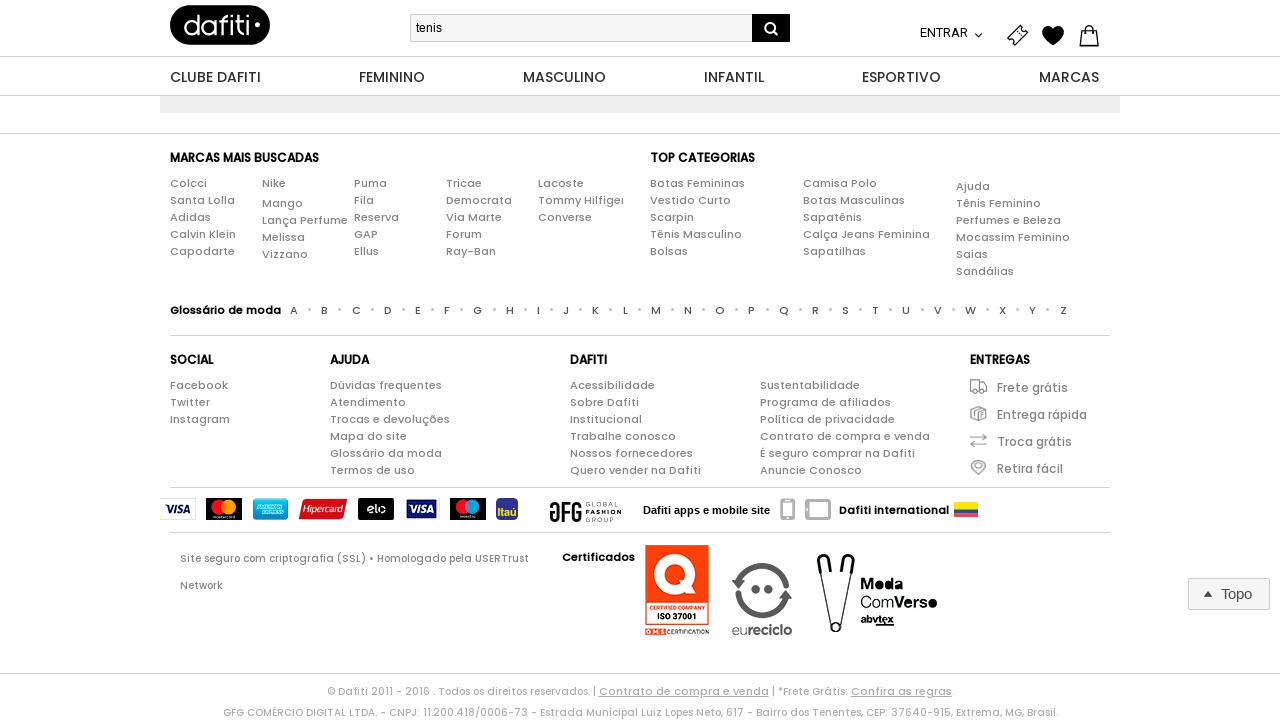